Tests handling a confirm dialog by accepting it

Starting URL: https://testpages.eviltester.com/styled/alerts/alert-test.html

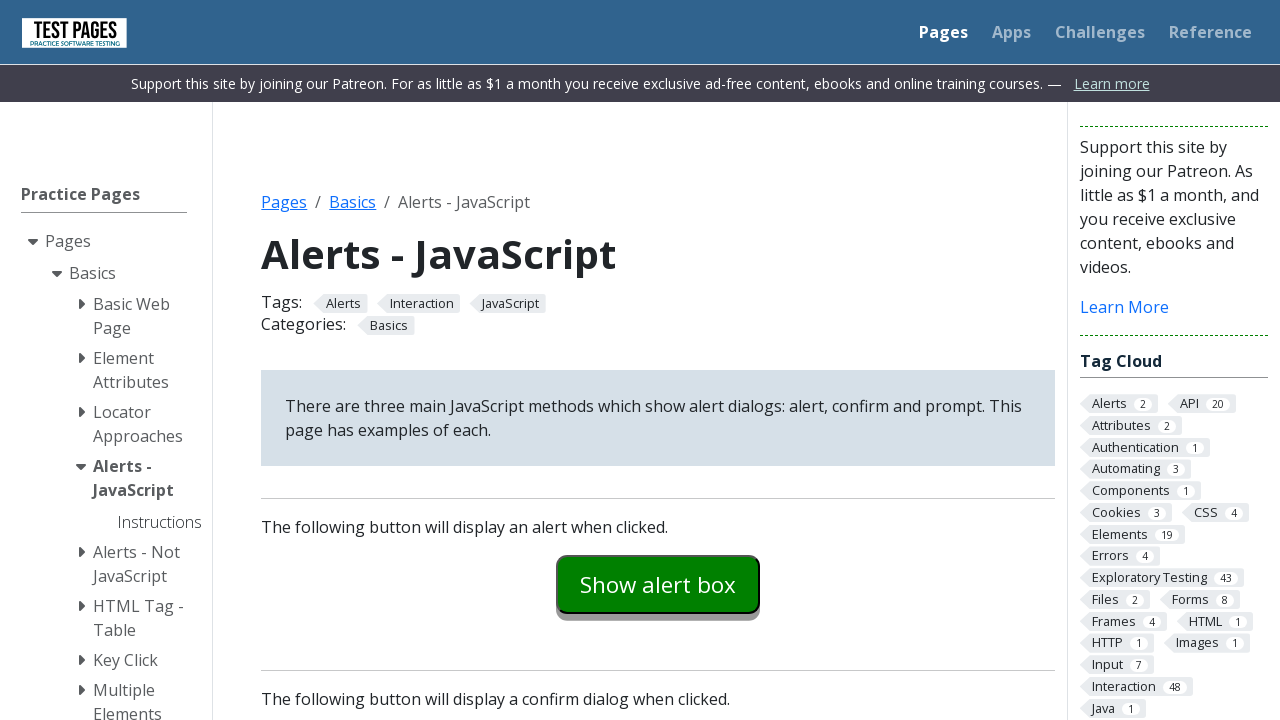

Set up dialog handler to accept confirm dialogs
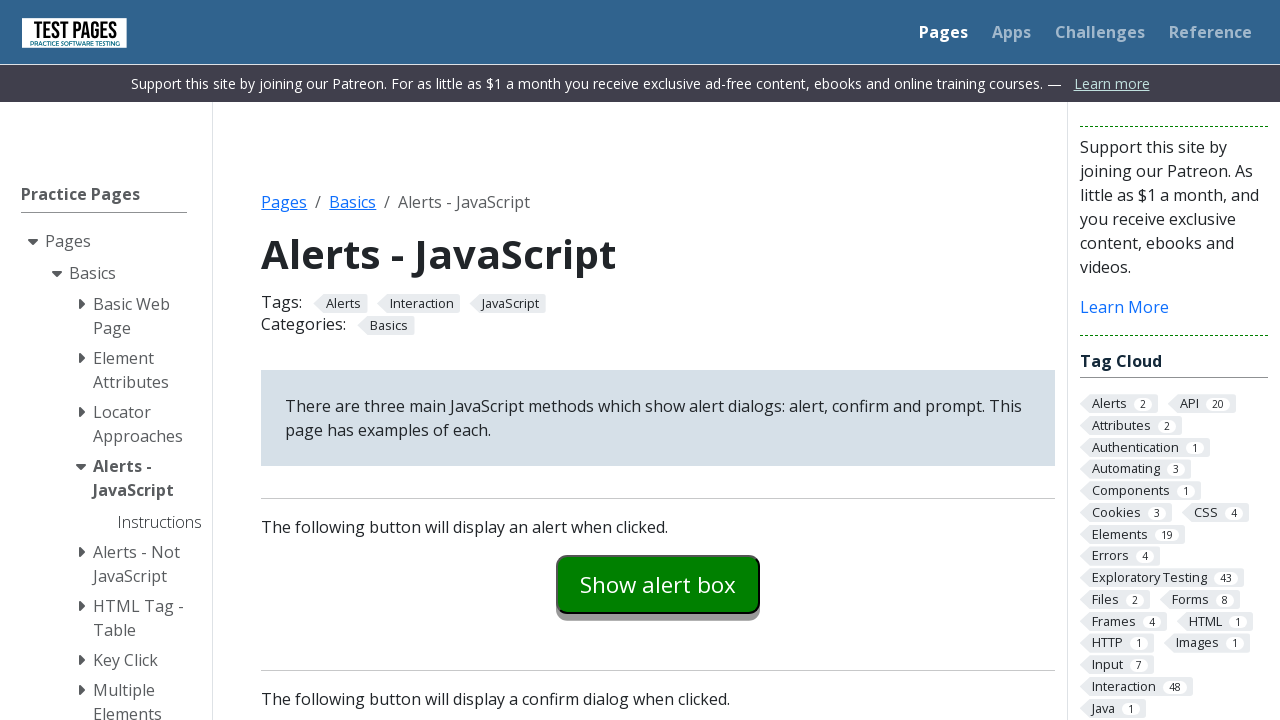

Clicked confirm button to trigger confirm dialog at (658, 360) on #confirmexample
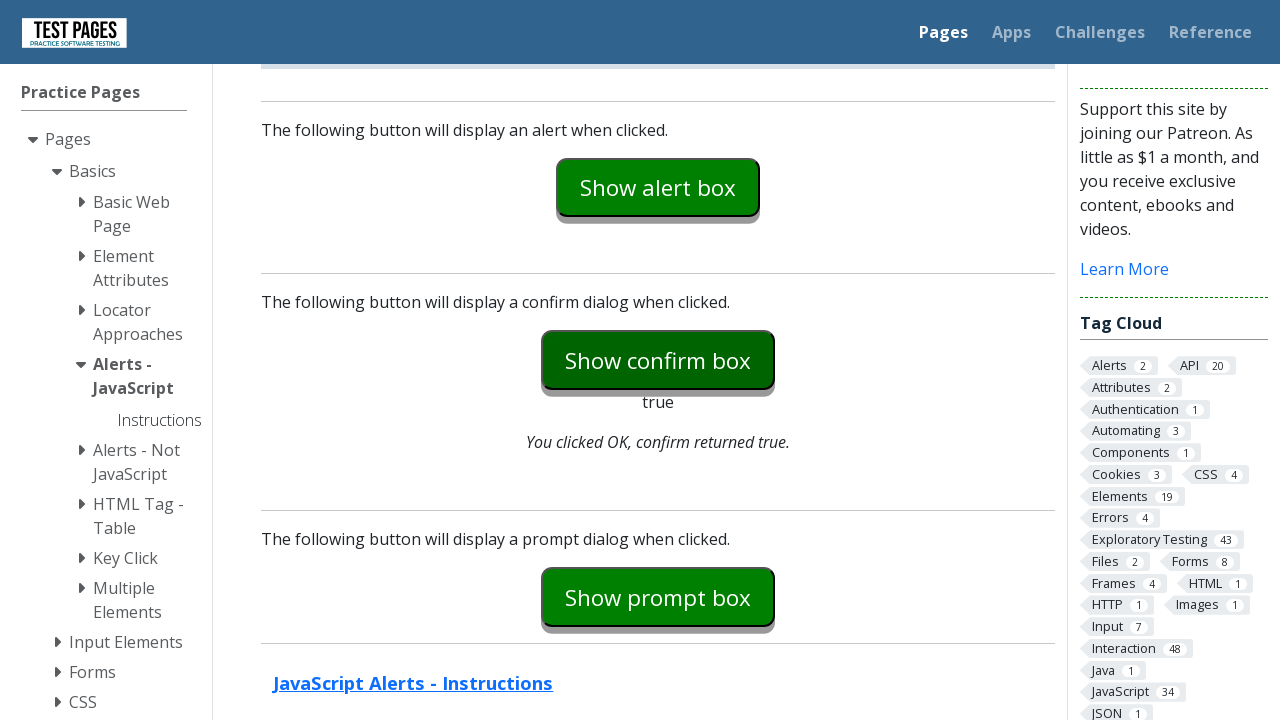

Confirm explanation text appeared on page
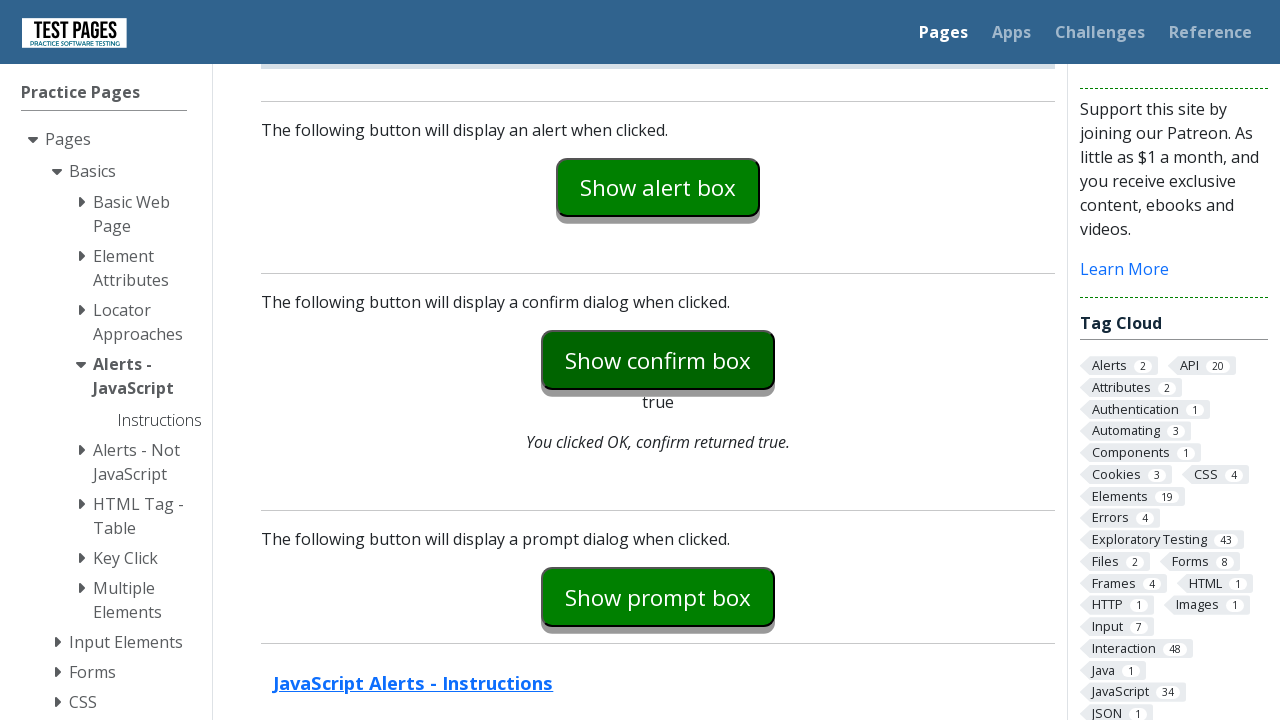

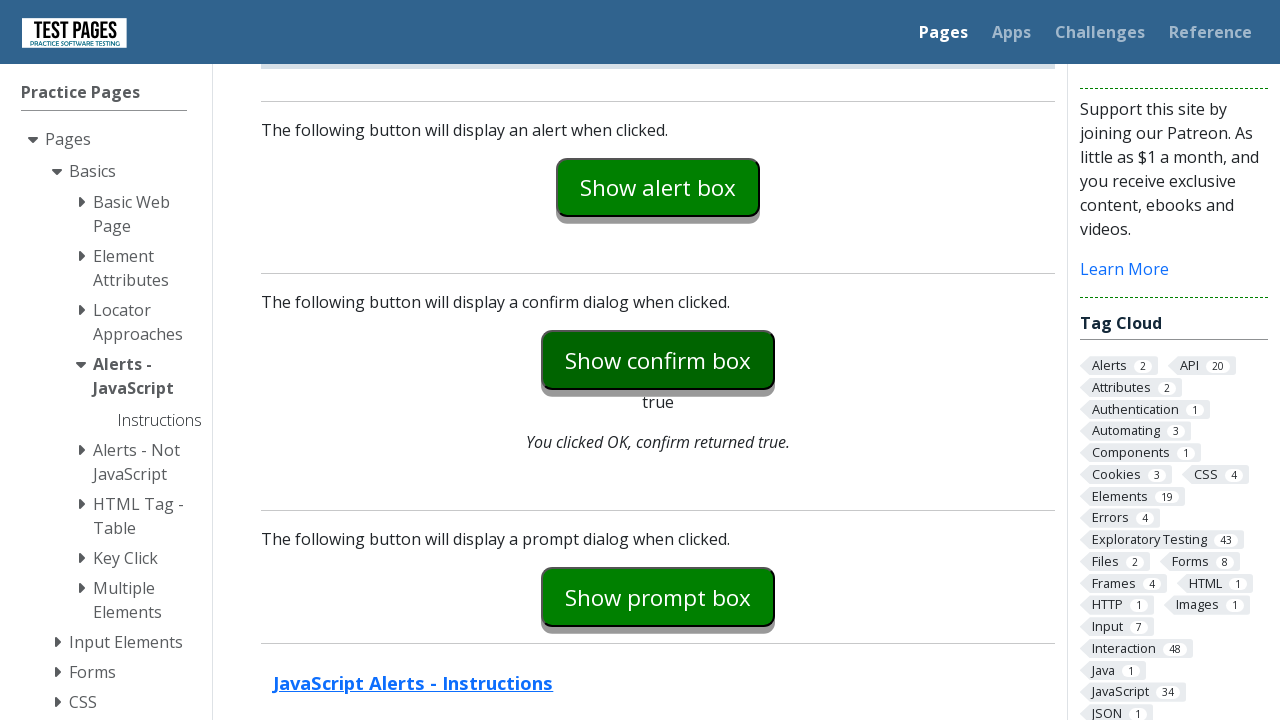